Tests a math challenge page by reading an input value, calculating log(abs(12*sin(x))), filling in the answer, checking a checkbox and radio button, then submitting the form.

Starting URL: https://suninjuly.github.io/math.html

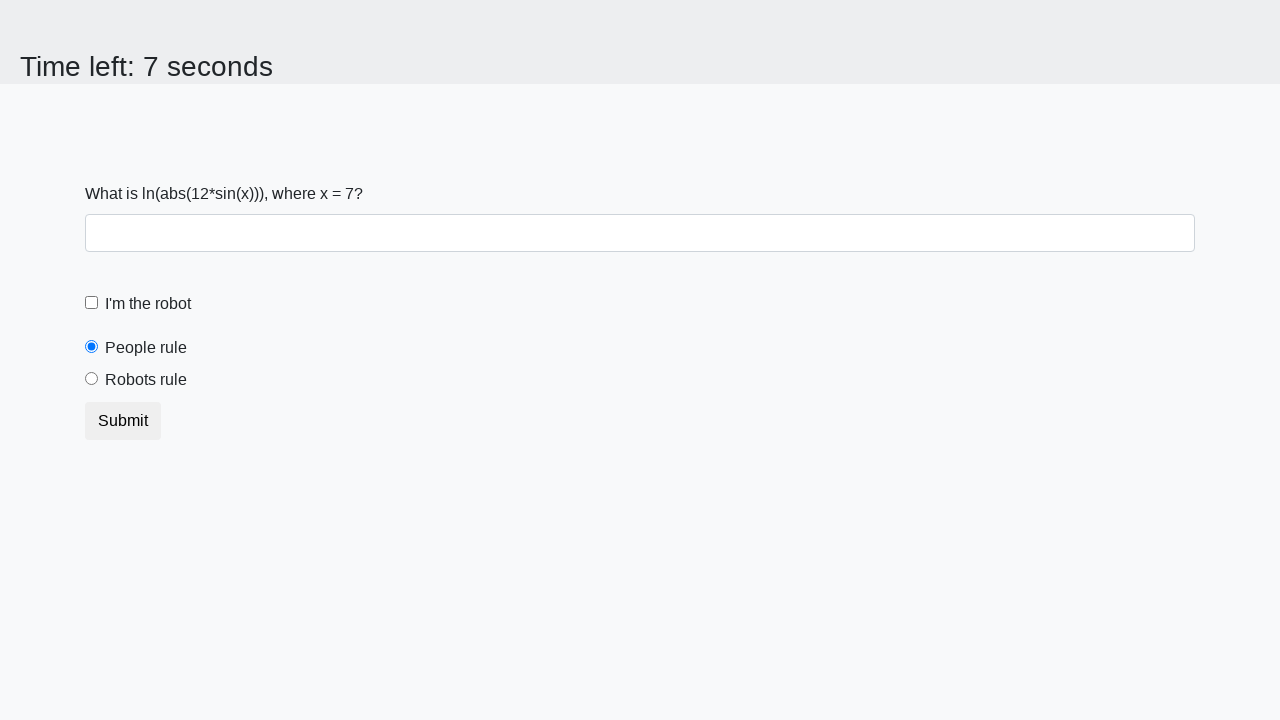

Read x value from #input_value element
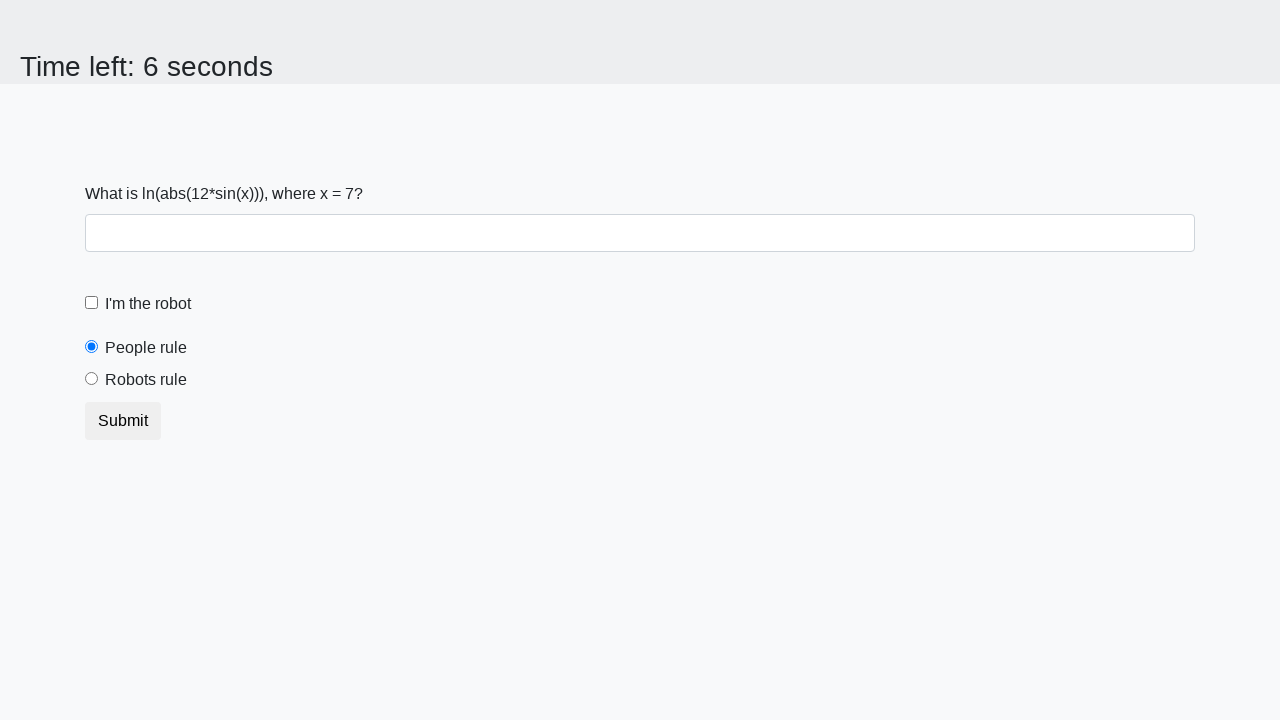

Calculated answer using log(abs(12*sin(x)))
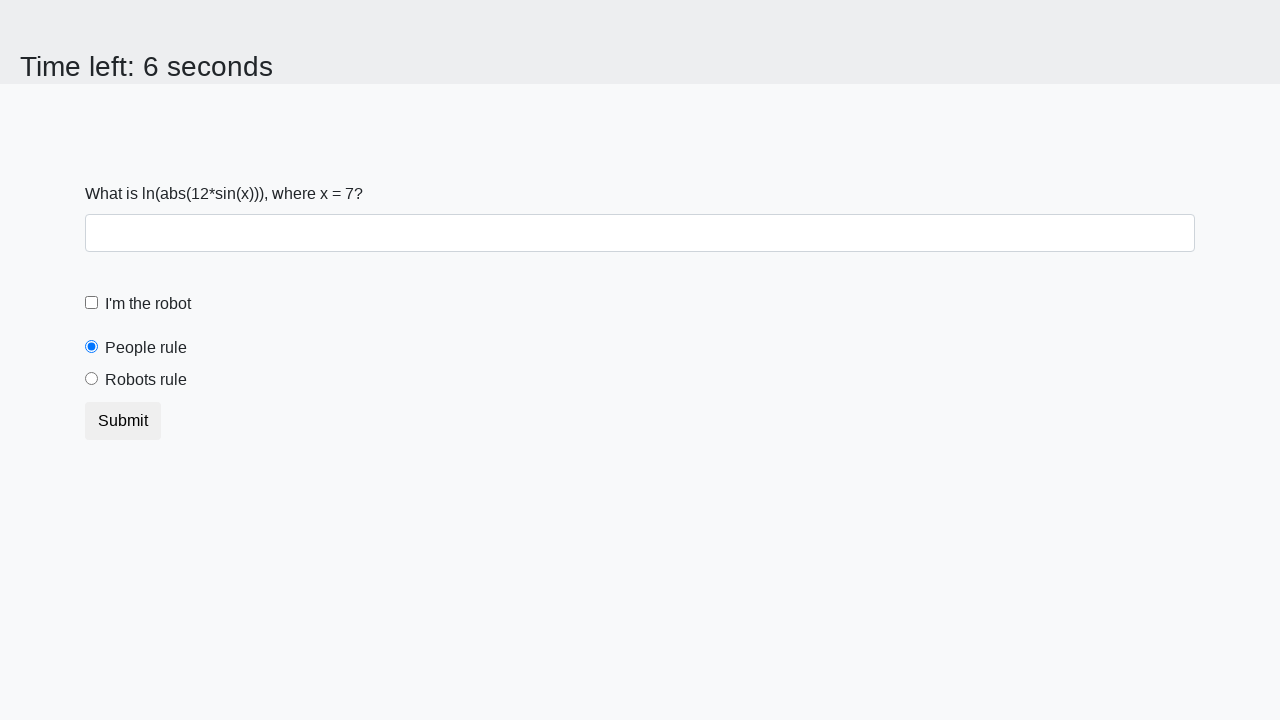

Filled answer field with calculated value on #answer
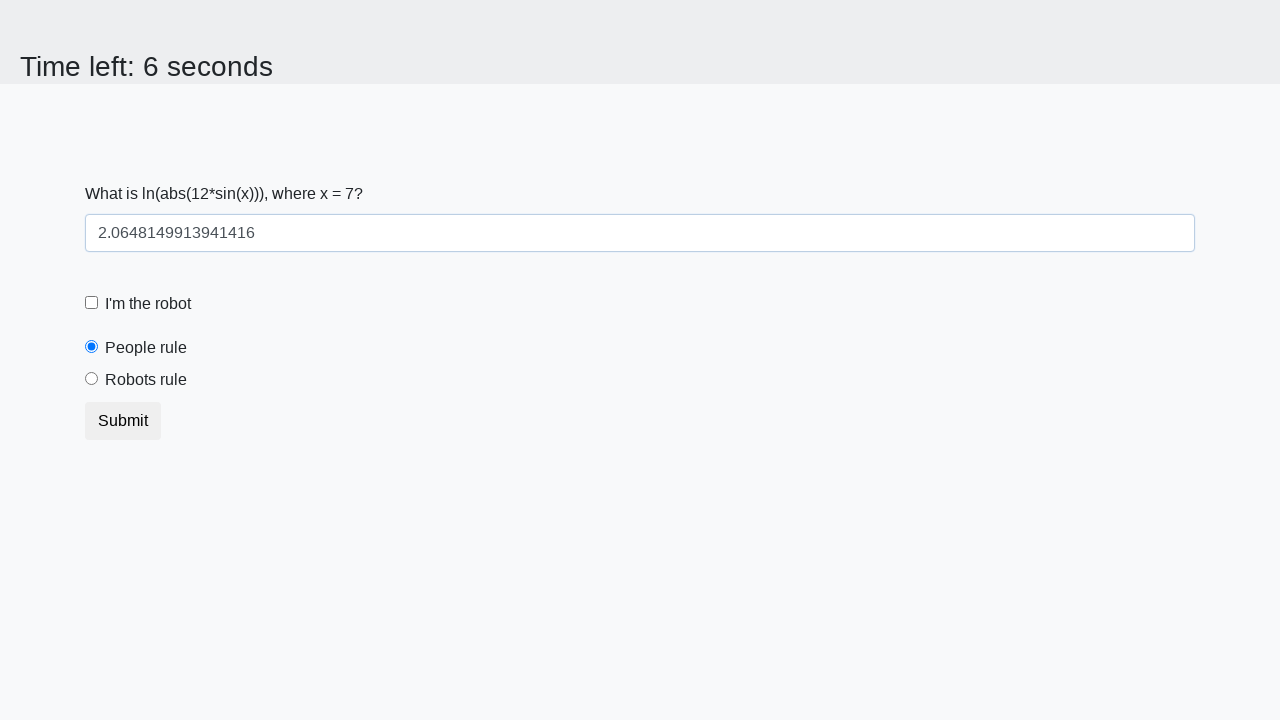

Clicked 'I am a robot' checkbox at (148, 304) on label[for='robotCheckbox']
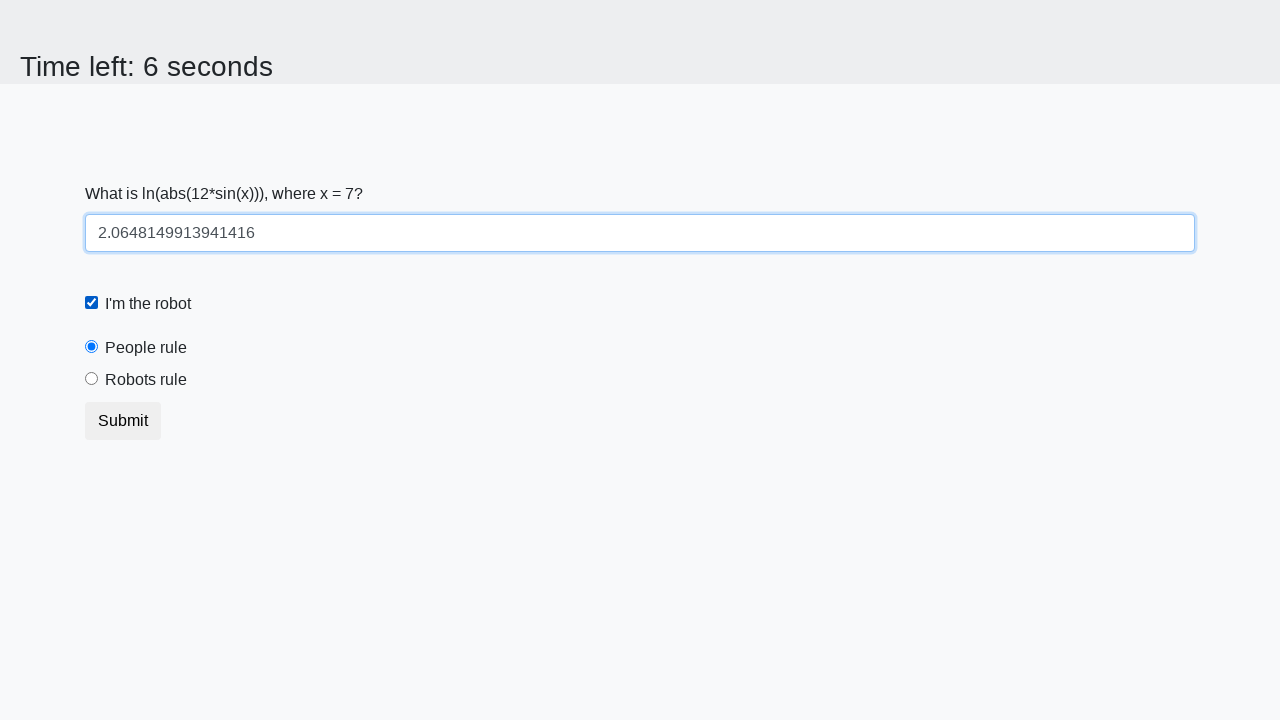

Clicked 'Robots rule!' radio button at (146, 380) on label[for='robotsRule']
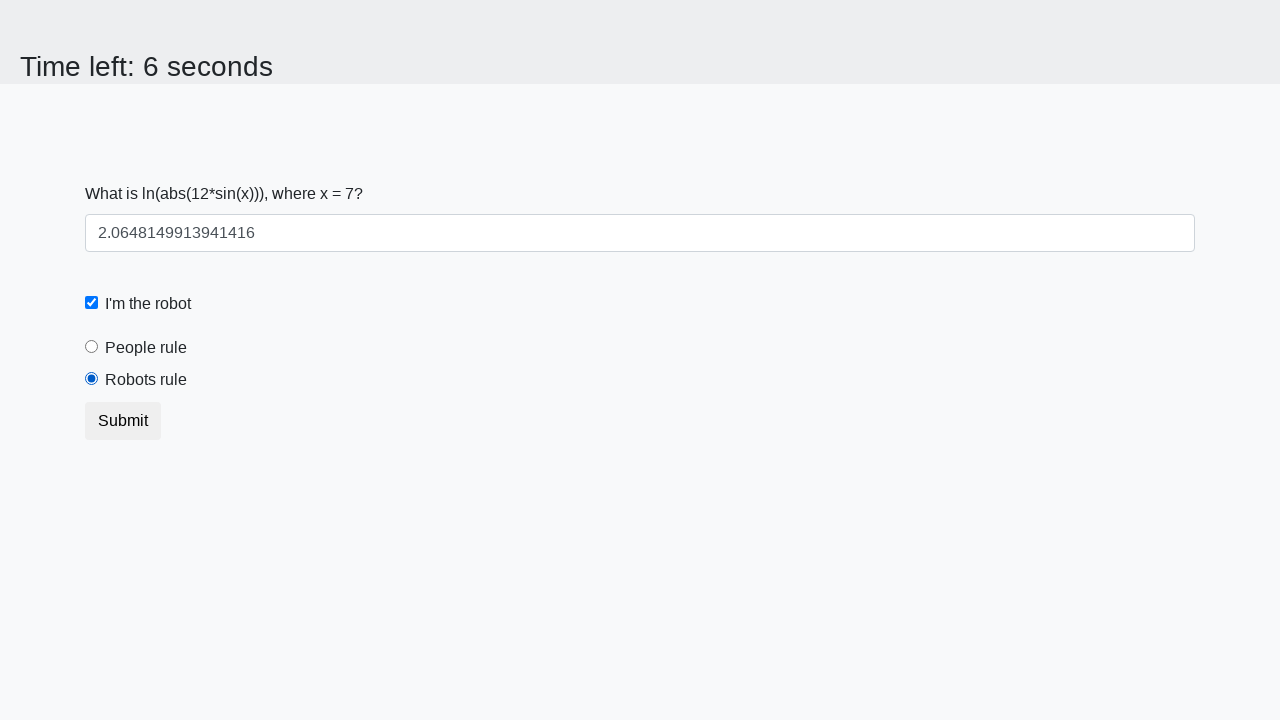

Clicked submit button at (123, 421) on .btn.btn-default
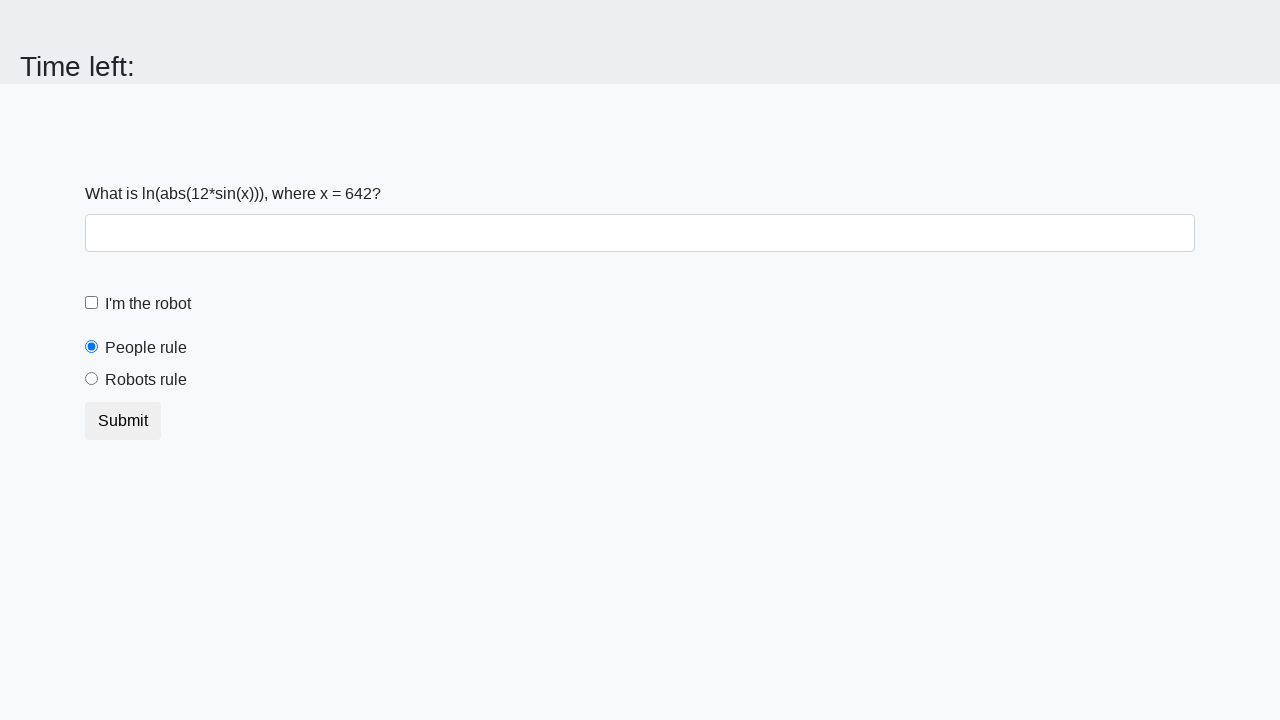

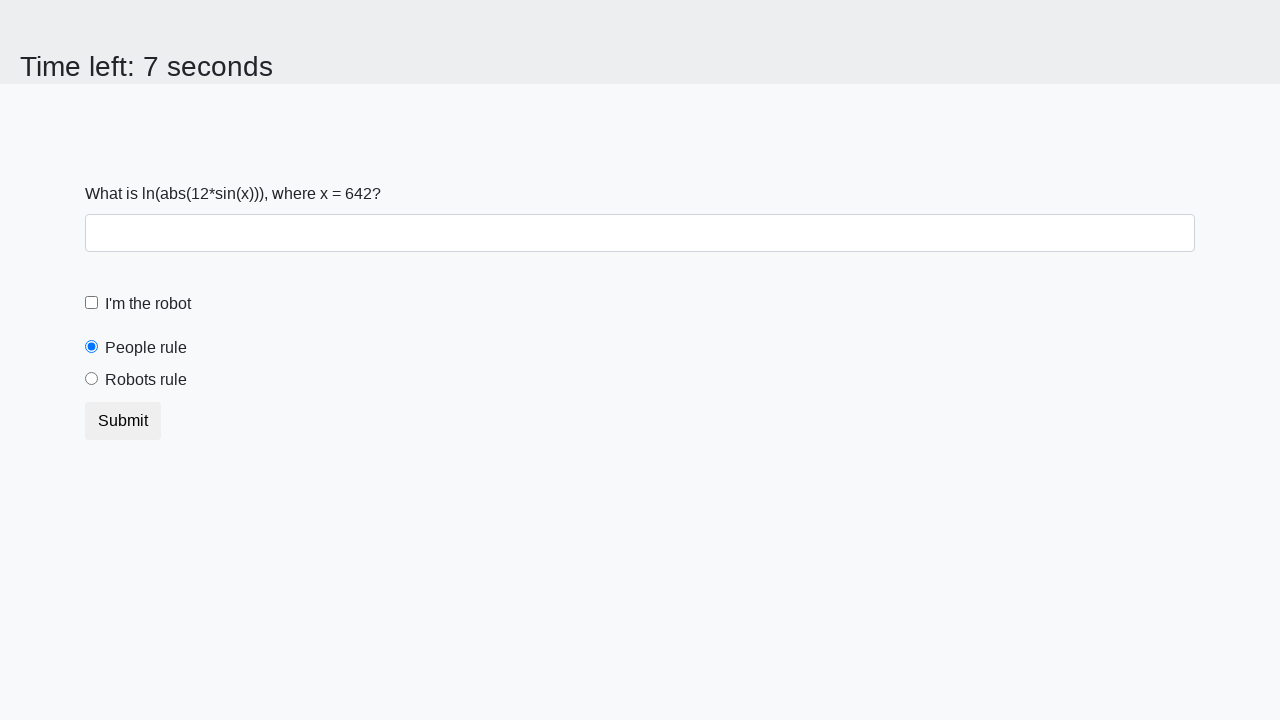